Tests various types of alerts and dialog boxes including standard alerts, confirm dialogs, sweet alerts, and modal dialogs

Starting URL: https://www.leafground.com/alert.xhtml

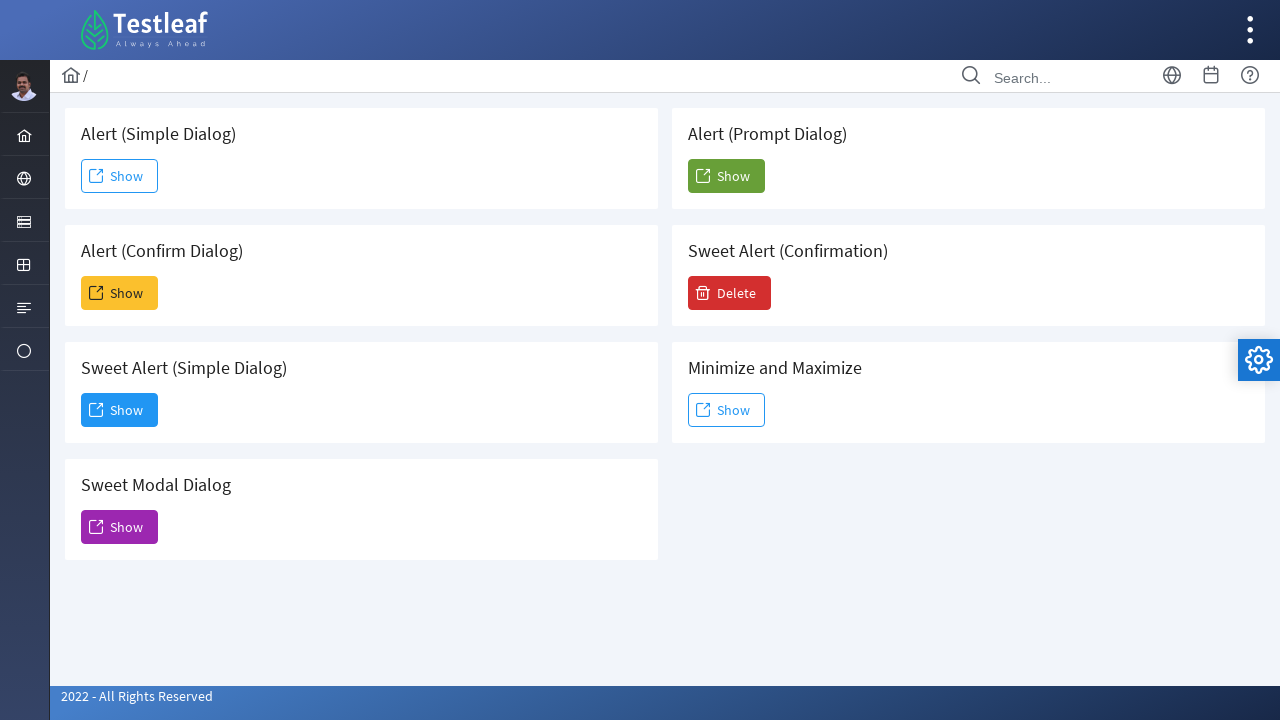

Clicked button to trigger standard alert at (120, 176) on xpath=//*[@id="j_idt88:j_idt91"]/span[2]
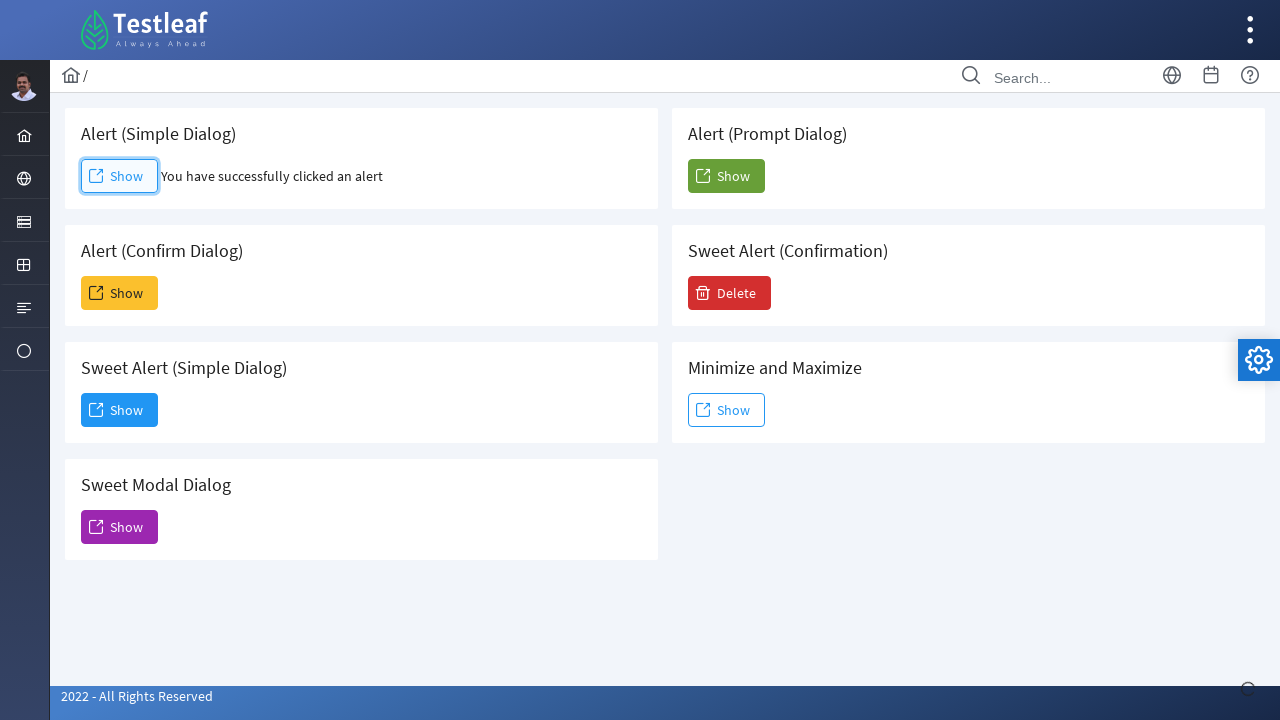

Set up dialog handler to accept standard alert
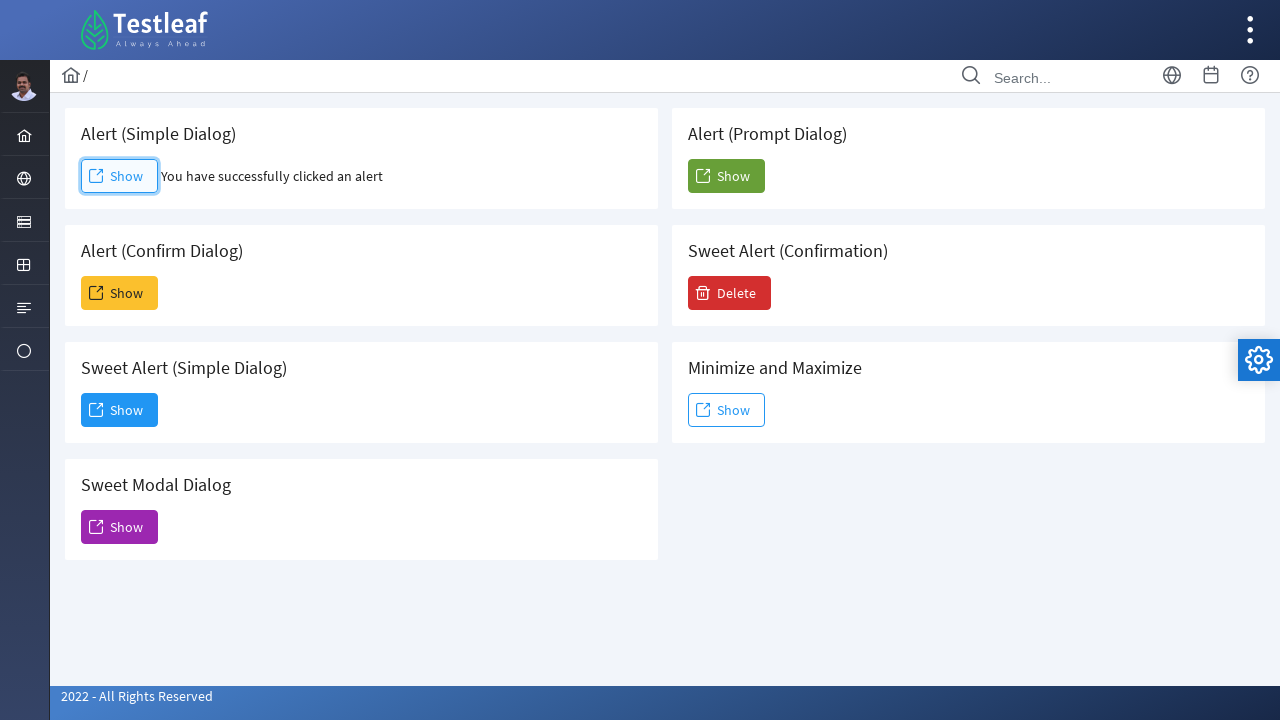

Waited 2 seconds for standard alert to complete
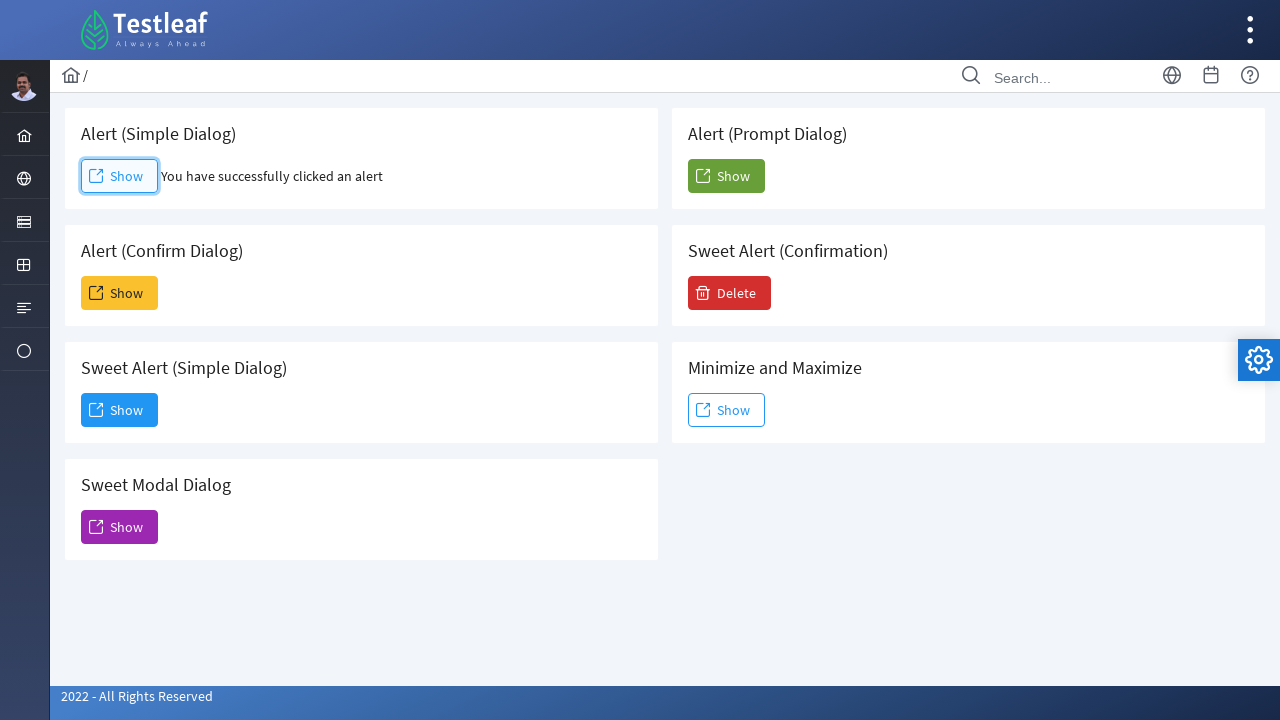

Clicked button to trigger confirm dialog at (120, 293) on xpath=//*[@id="j_idt88:j_idt93"]/span[2]
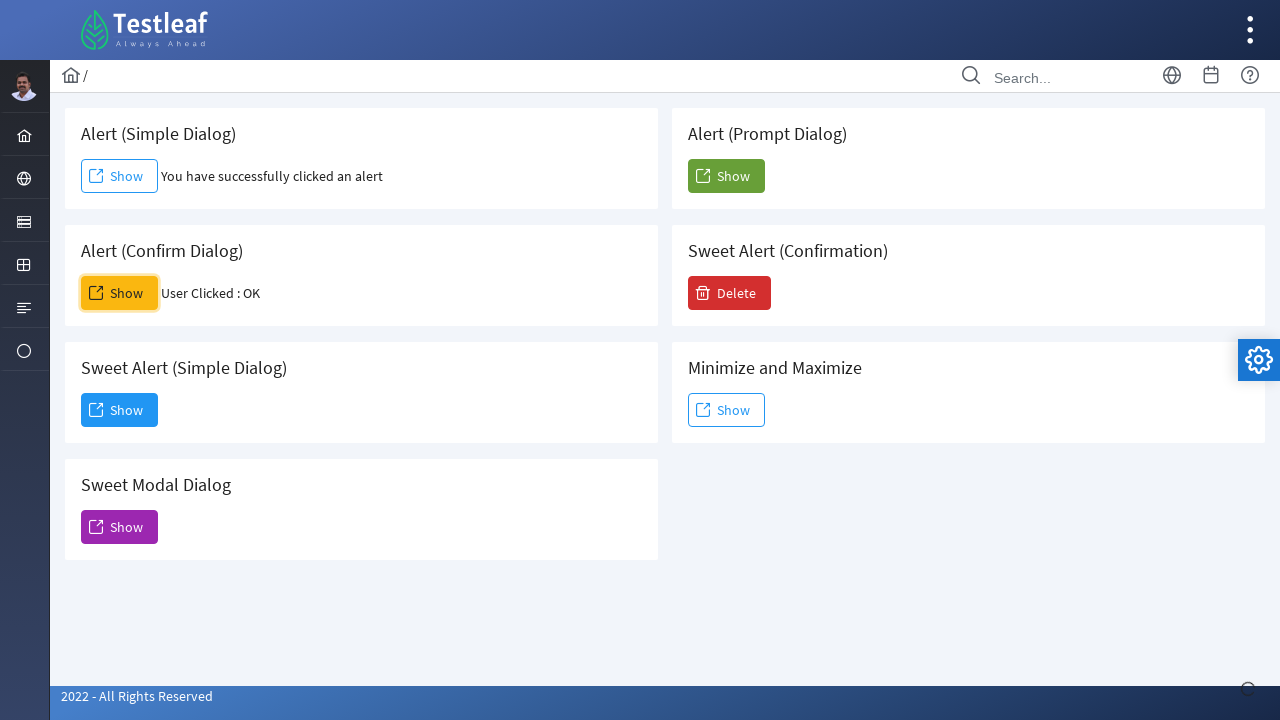

Set up dialog handler to dismiss confirm dialog
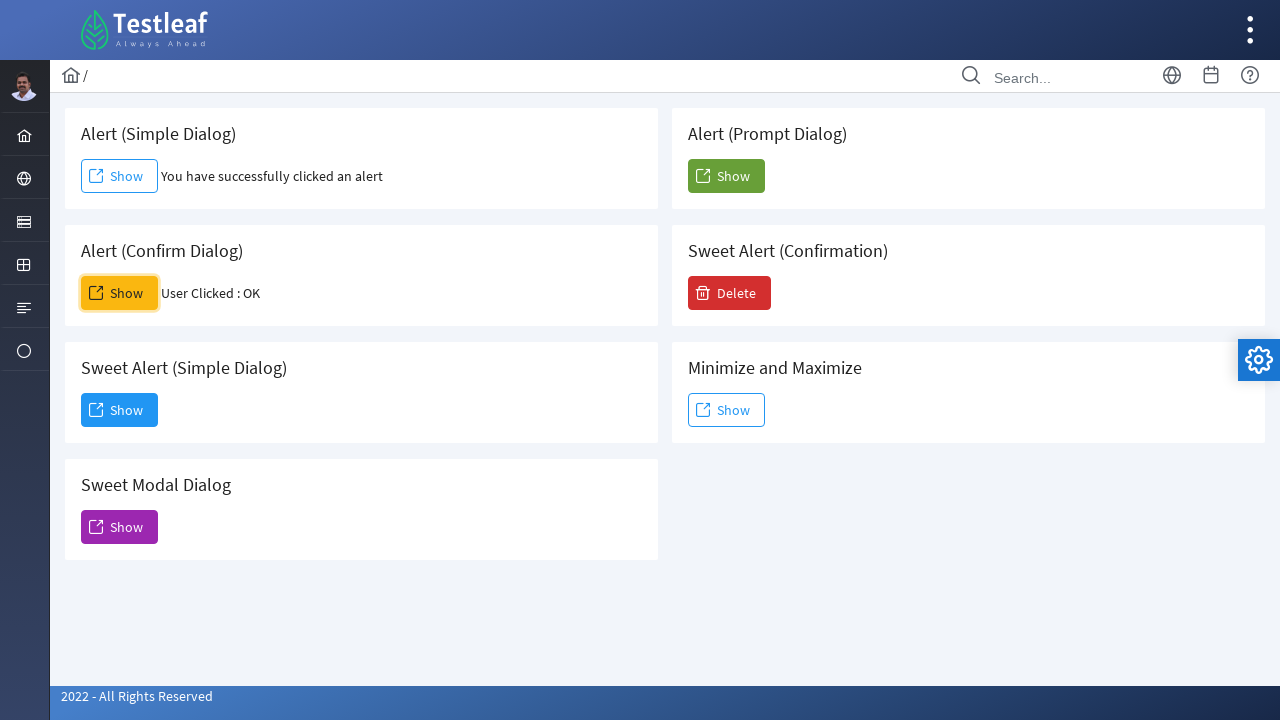

Waited 2 seconds for confirm dialog to complete
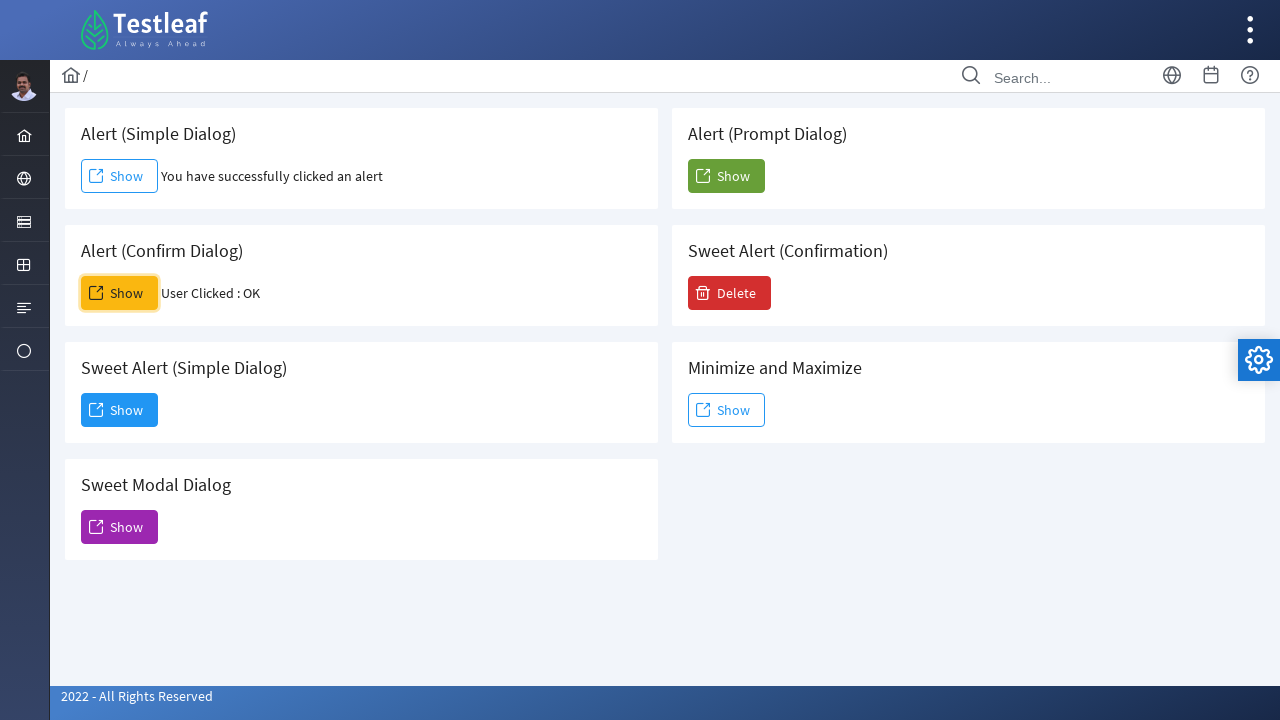

Clicked button to trigger Sweet Alert simple dialog at (120, 410) on xpath=//*[@id="j_idt88:j_idt95"]/span[2]
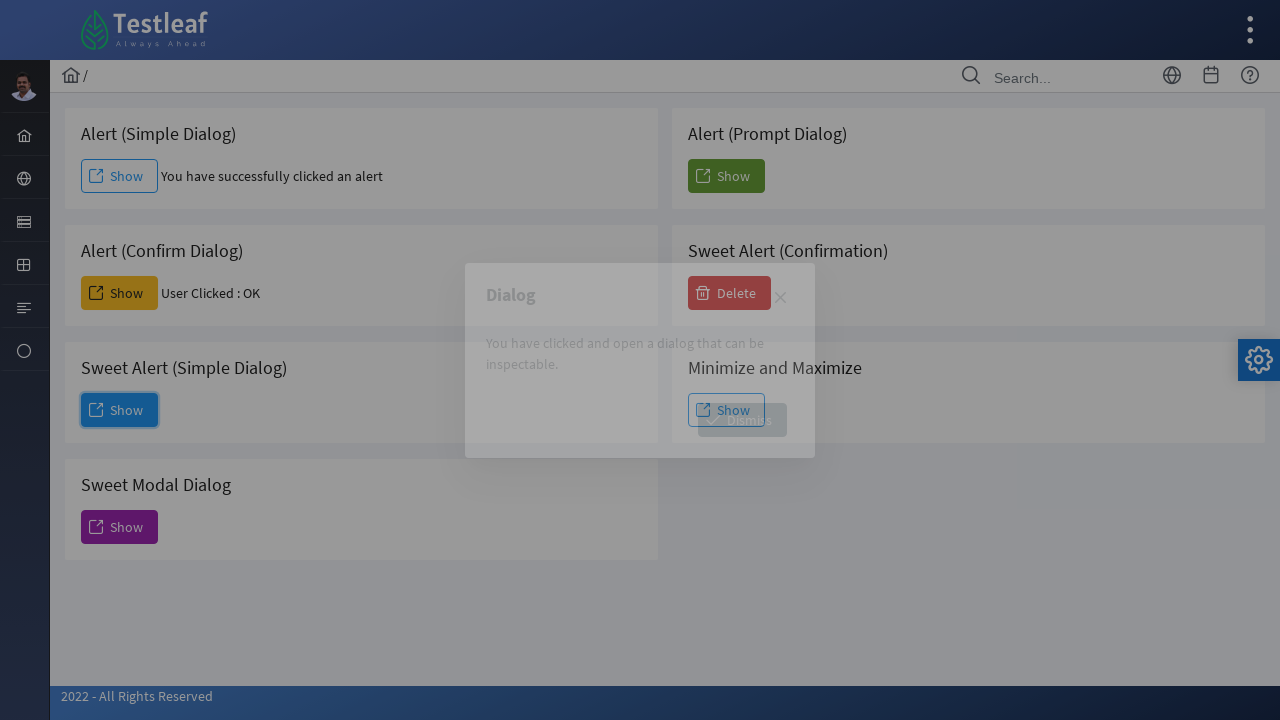

Clicked confirmation button on Sweet Alert simple dialog at (742, 420) on xpath=//*[@id="j_idt88:j_idt98"]/span[2]
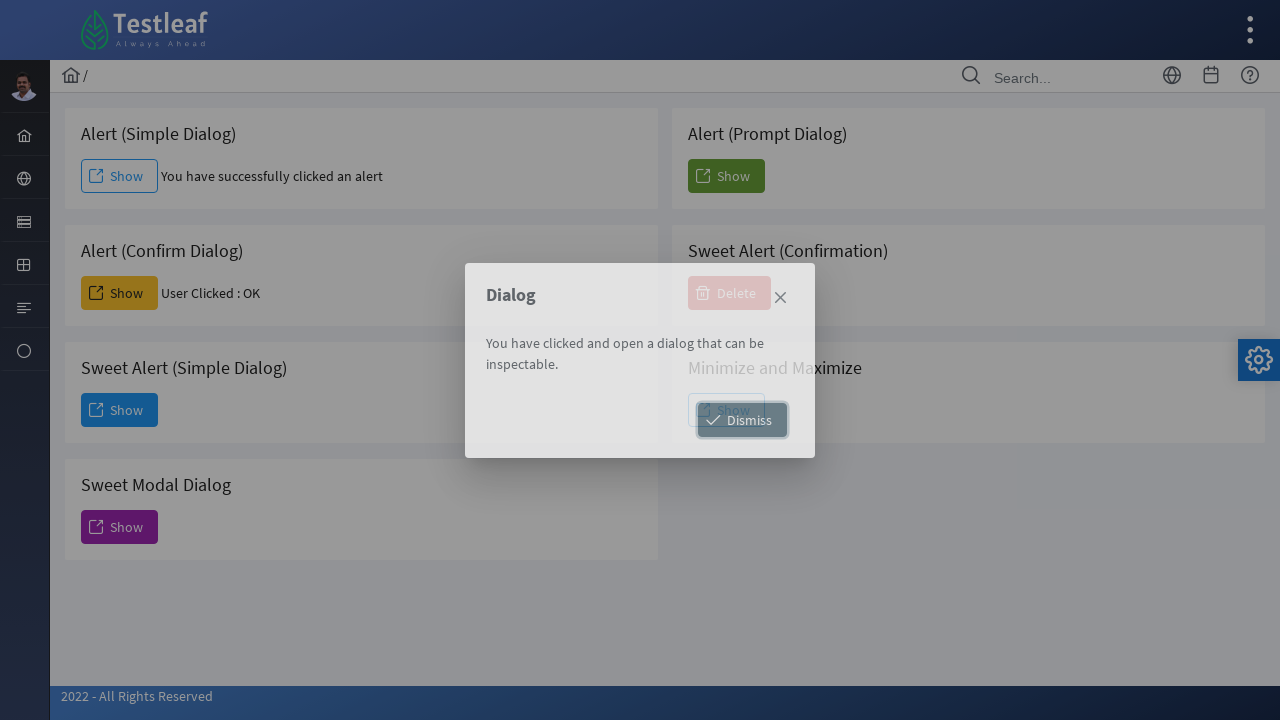

Clicked button to trigger Sweet Modal Dialog at (120, 527) on xpath=//*[@id="j_idt88:j_idt100"]/span[2]
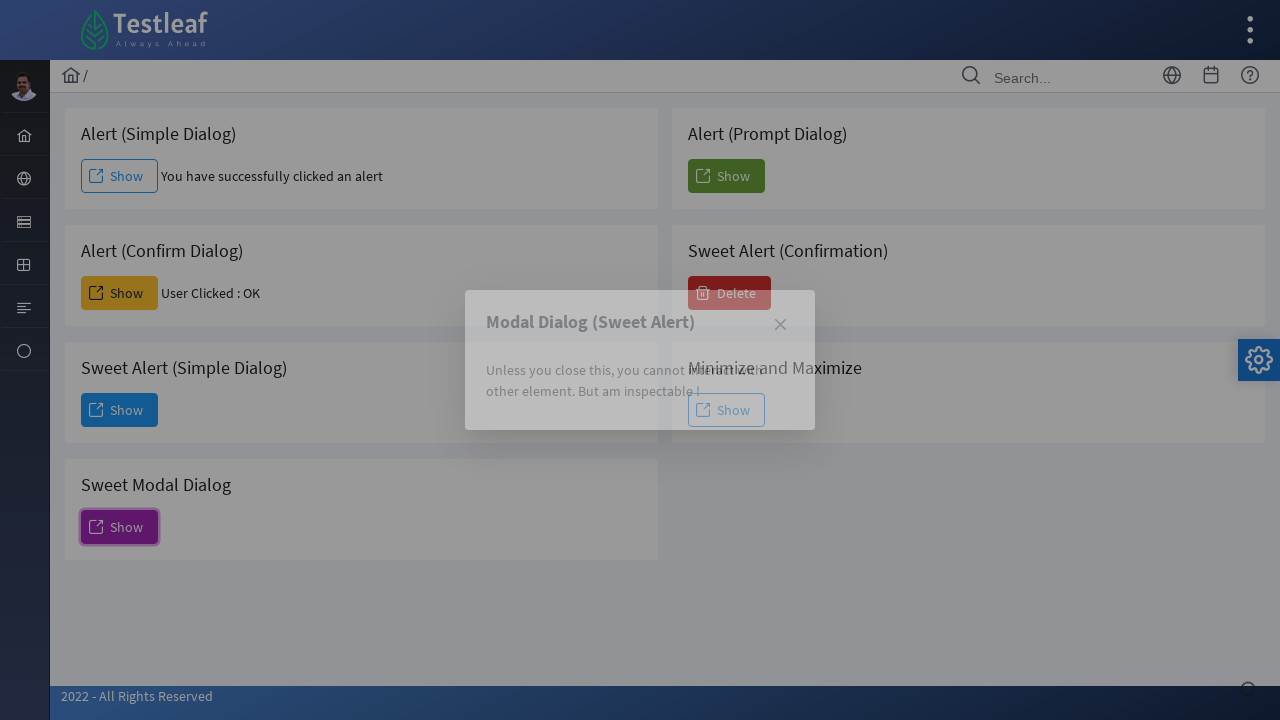

Clicked close button on Sweet Modal Dialog at (780, 325) on xpath=//*[@id="j_idt88:j_idt101"]/div[1]/a/span
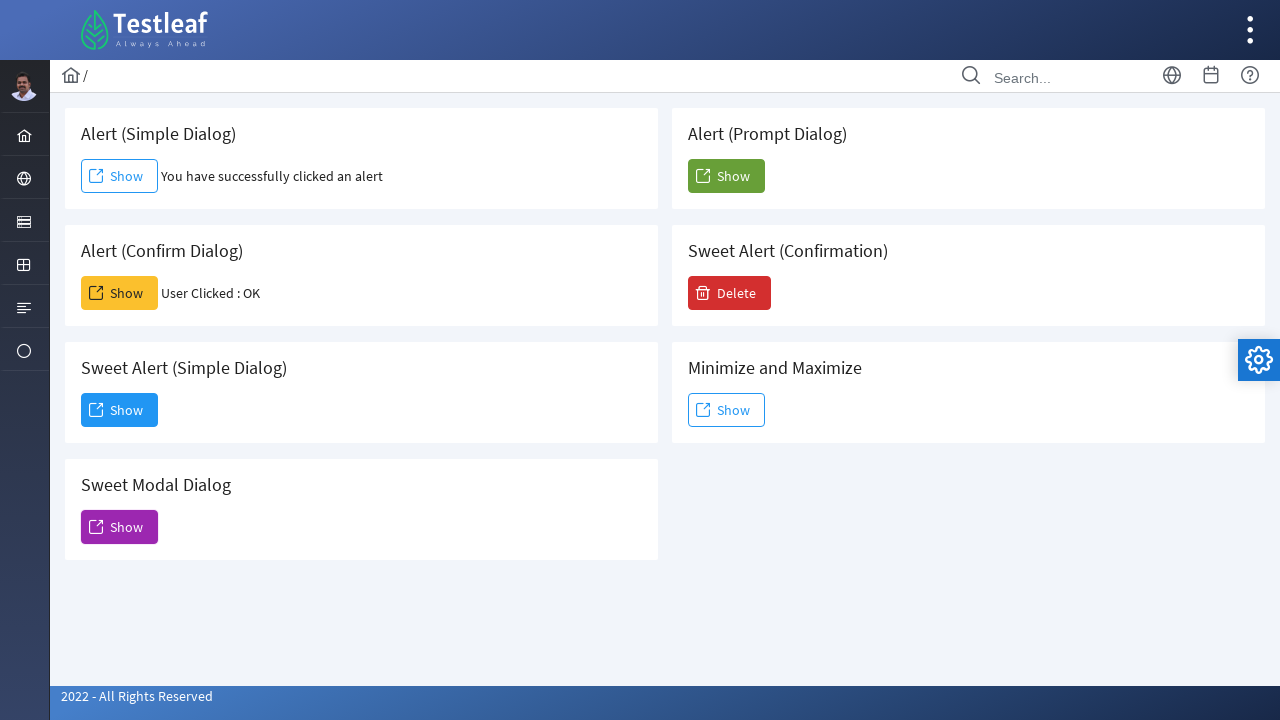

Waited 4 seconds for all dialog operations to complete
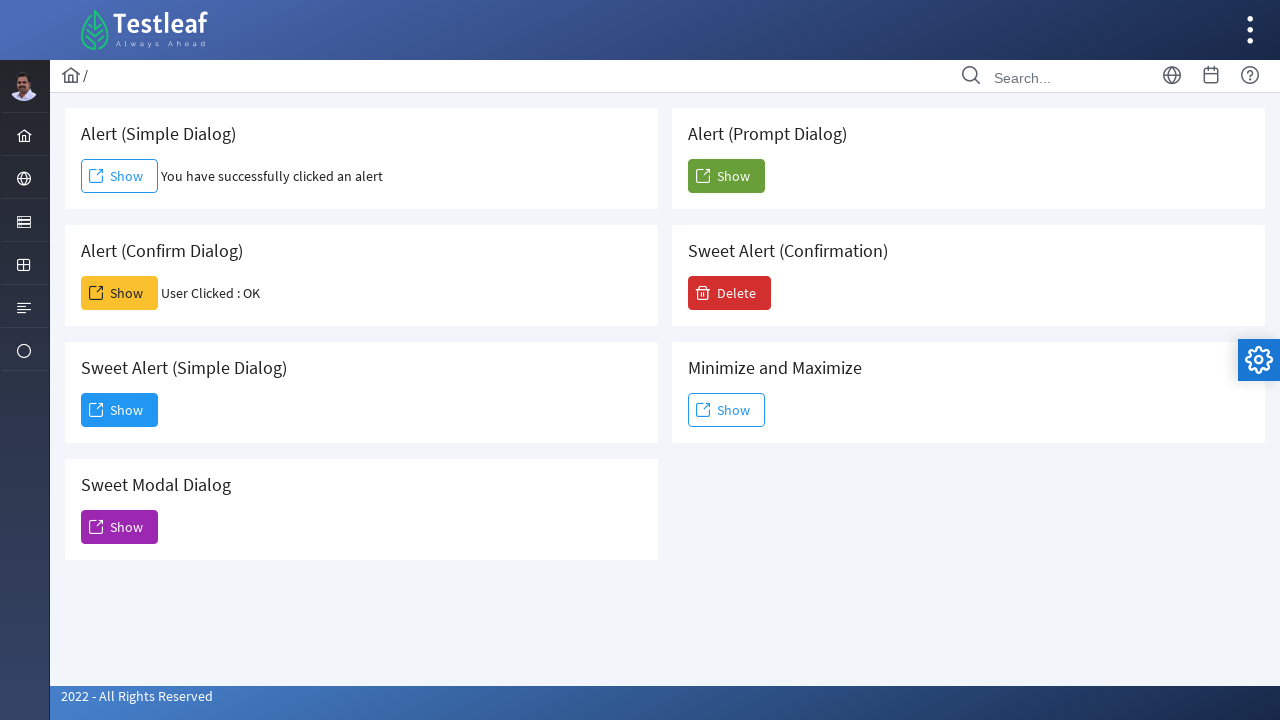

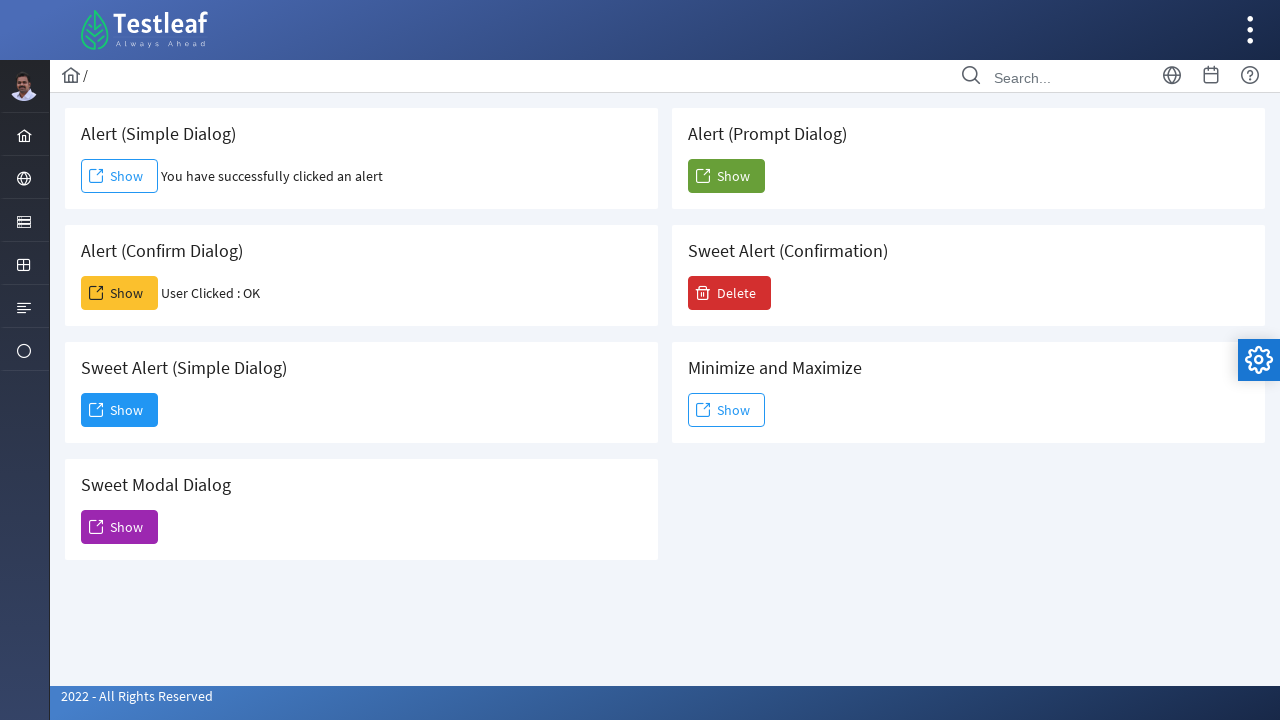